Tests adding a new customer to a CRUD application by filling out a customer form with various fields and submitting it

Starting URL: https://www.grocerycrud.com/v1.x/demo/bootstrap_theme

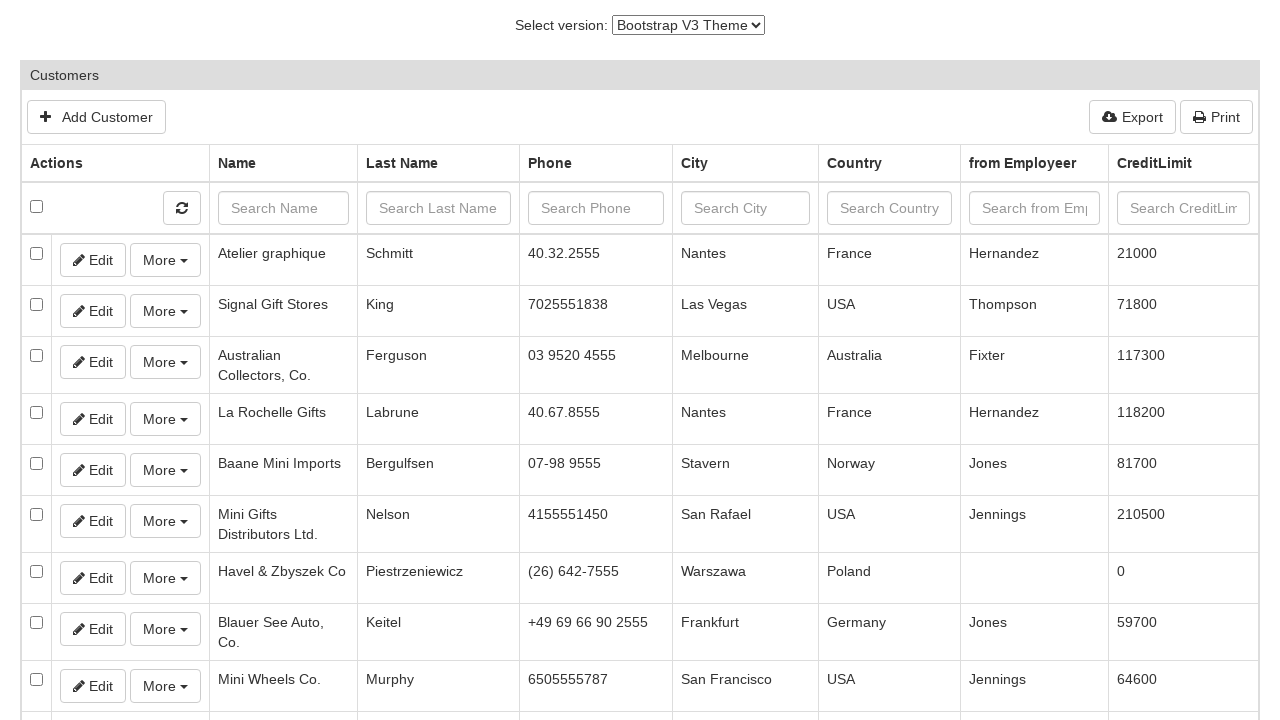

Selected Bootstrap V4 Theme from dropdown on #switch-version-select
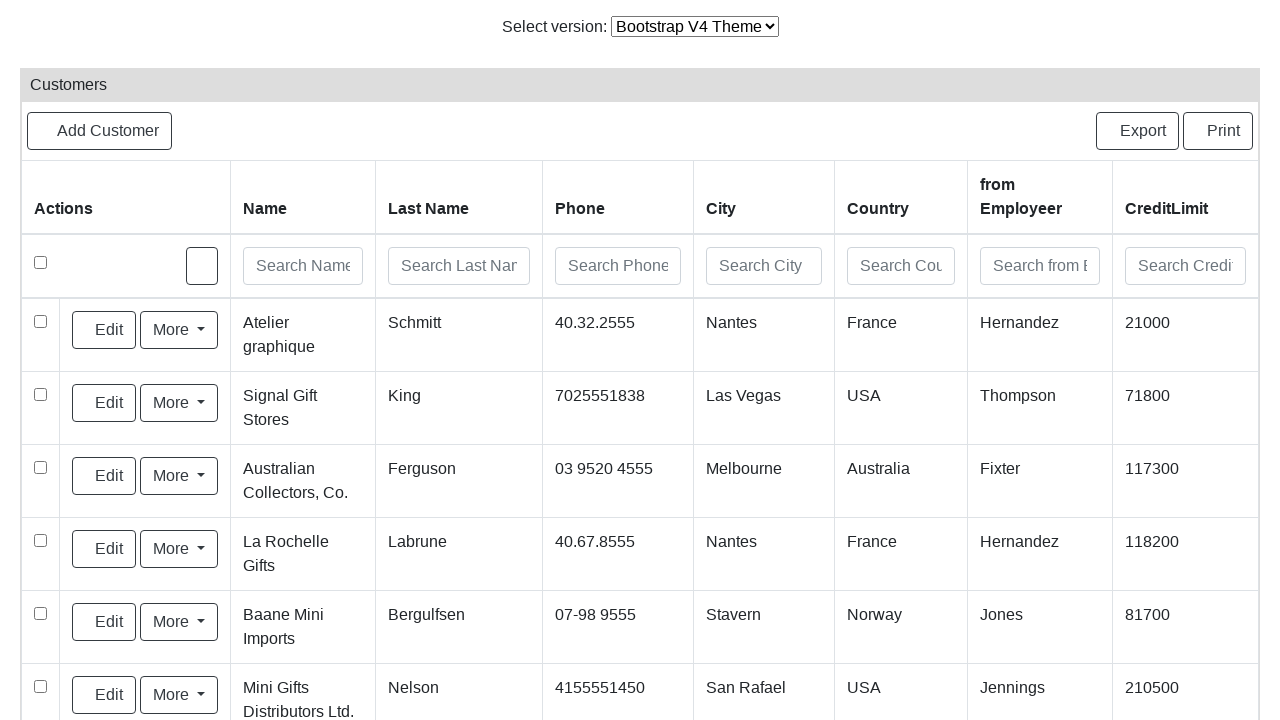

Clicked on Add Customer link at (100, 131) on text=Add Customer
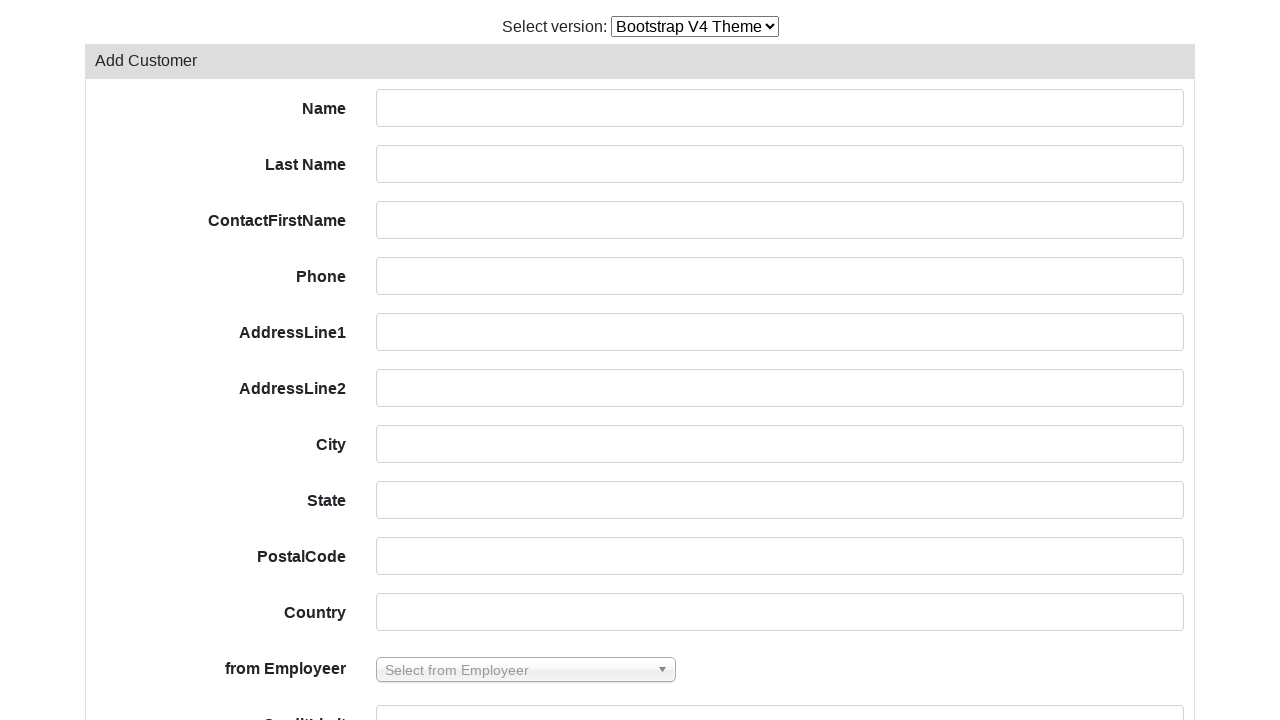

Filled customer name field with 'Teste Sinqia' on #field-customerName
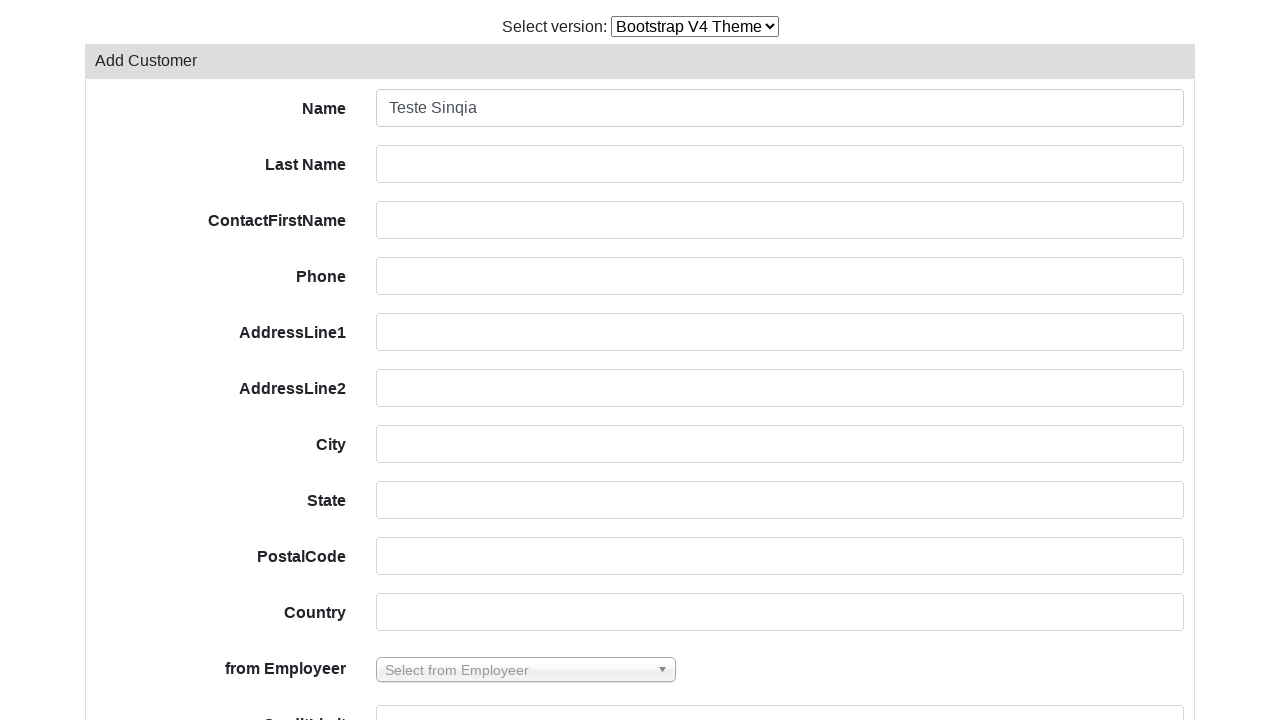

Filled contact last name field with 'Teste' on #field-contactLastName
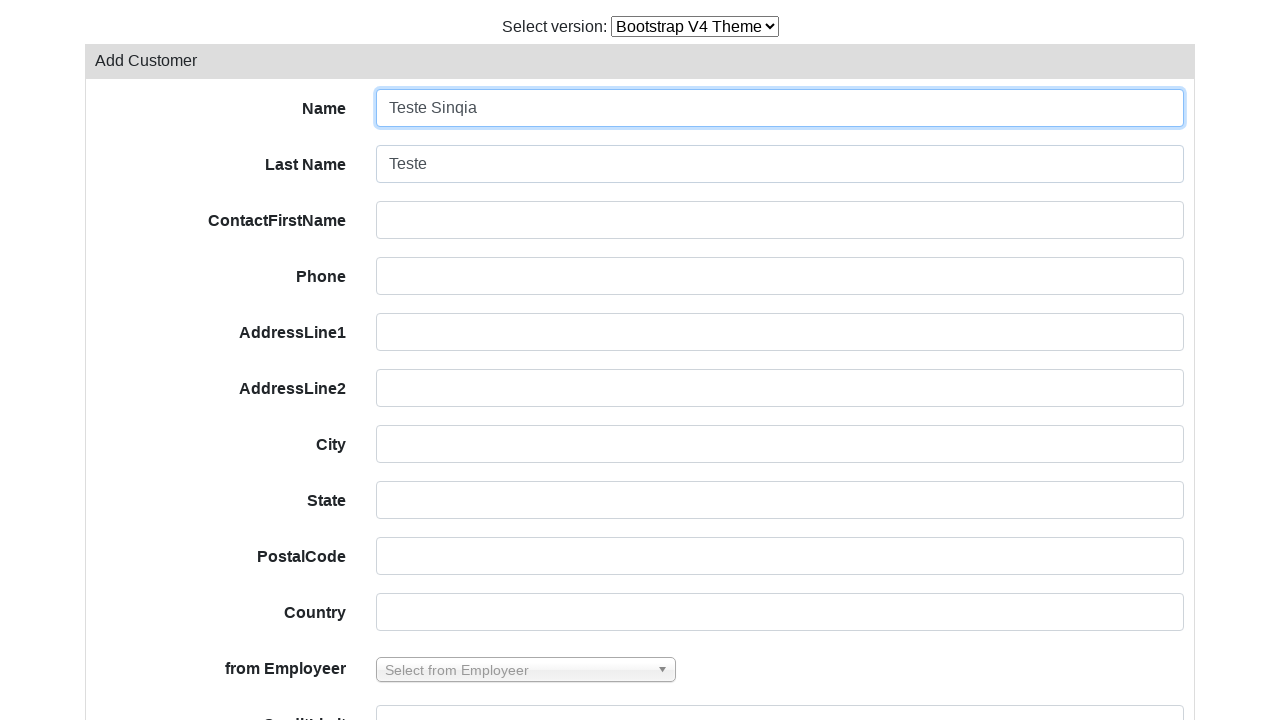

Filled contact first name field with 'Celso' on #field-contactFirstName
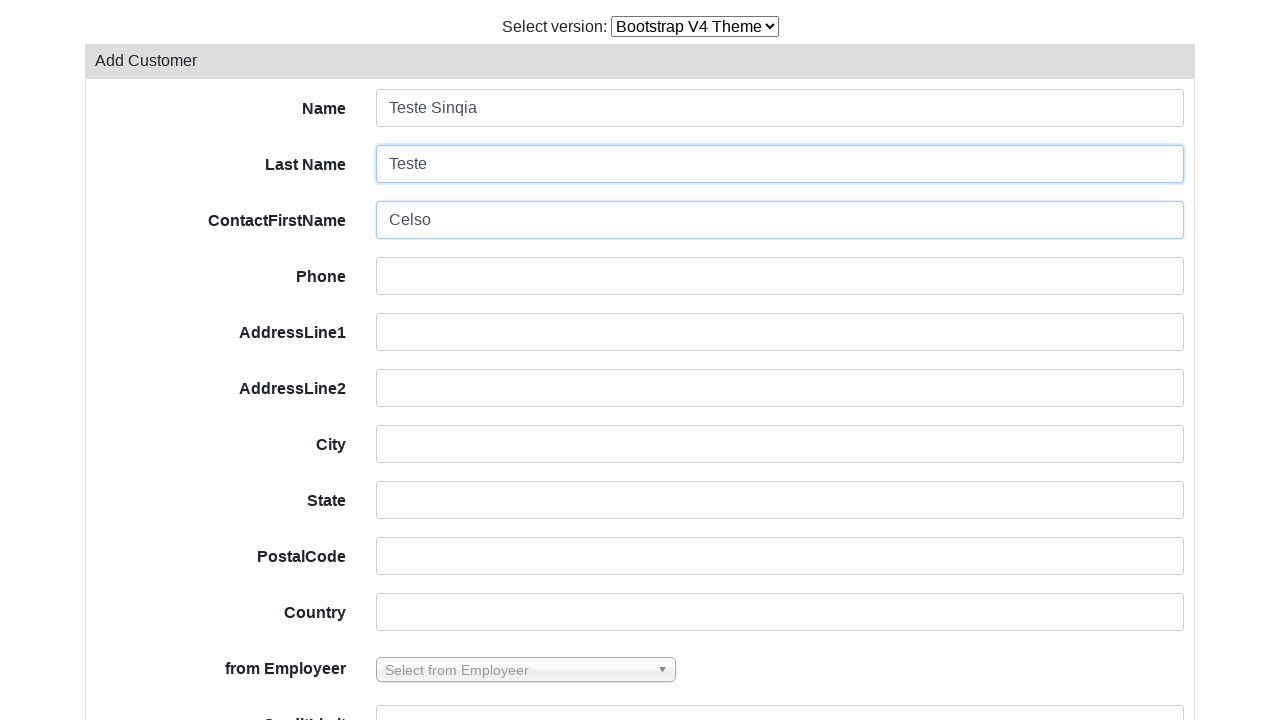

Filled phone field with '51 9999-9999' on #field-phone
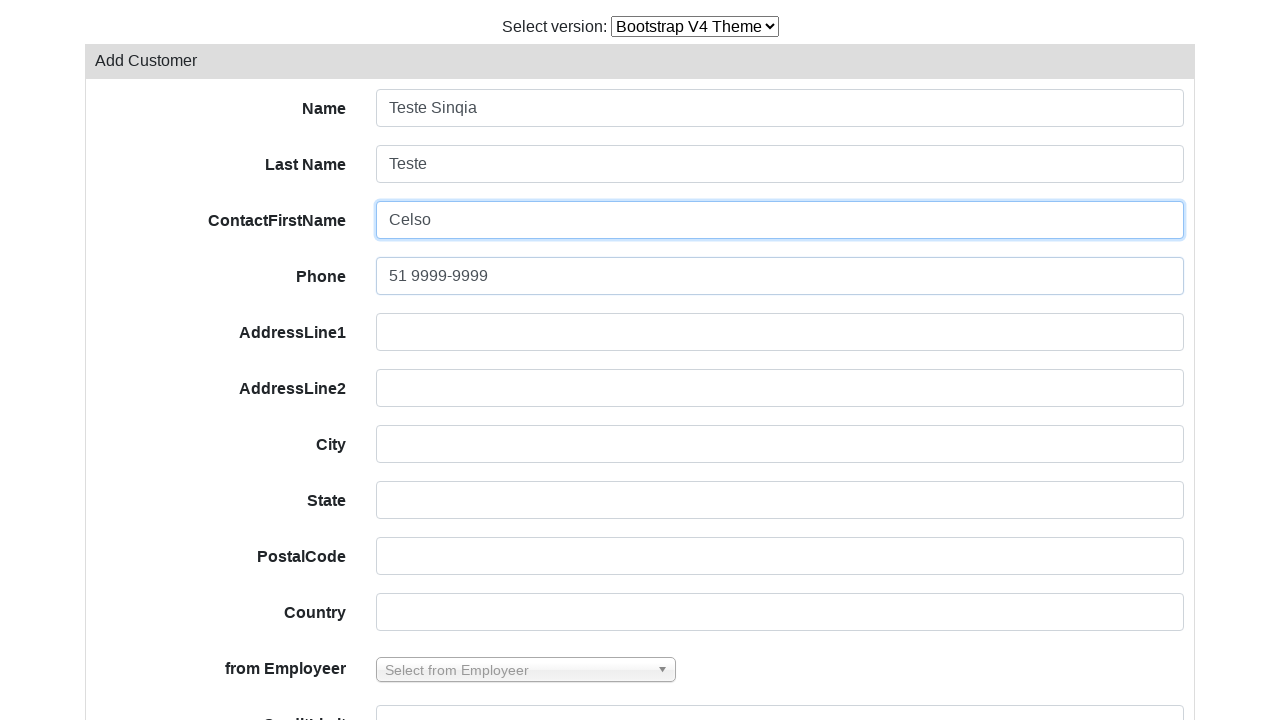

Filled address line 1 field with 'Av Sinqia, 1995' on #field-addressLine1
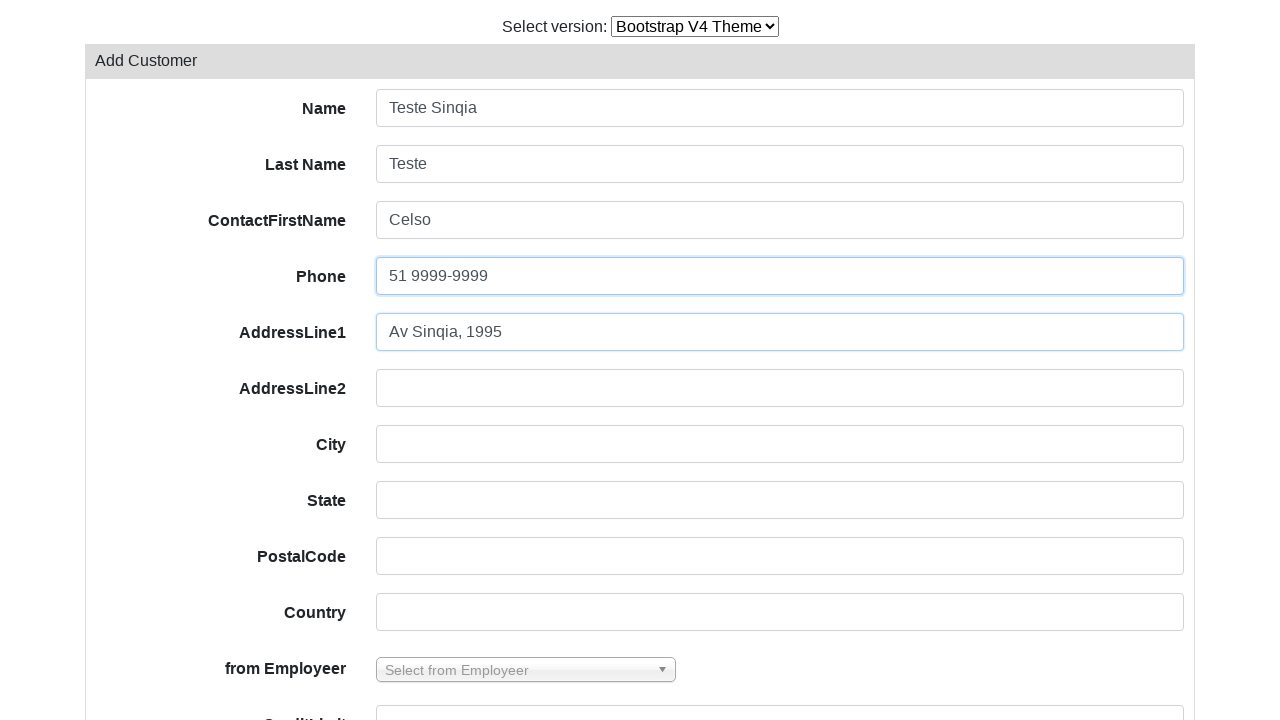

Filled address line 2 field with 'Torre D' on #field-addressLine2
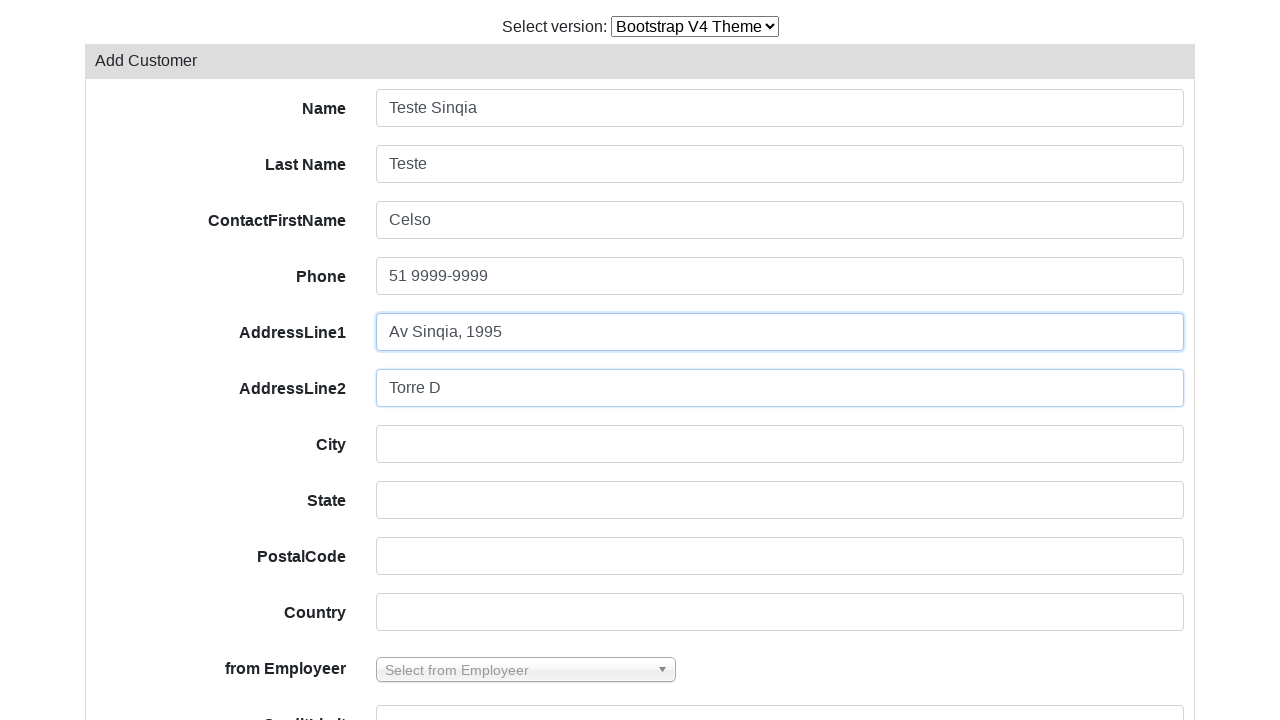

Filled city field with 'Porto Alegre' on #field-city
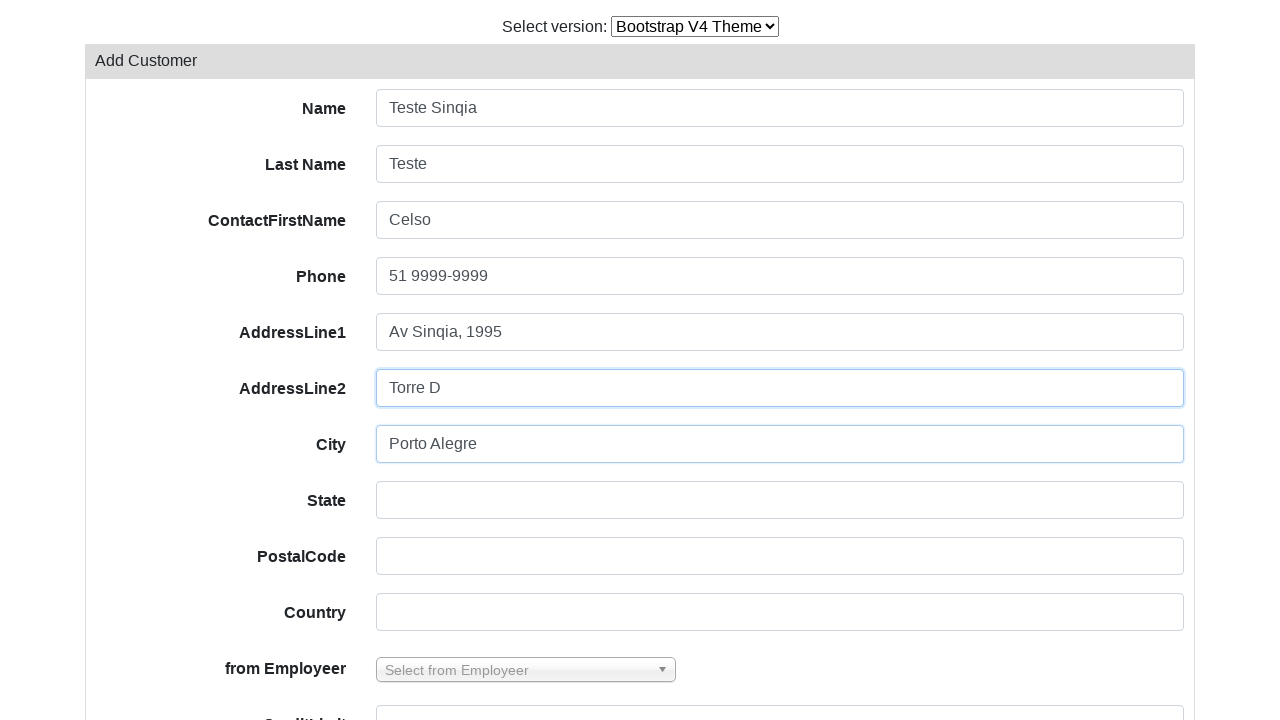

Filled state field with 'RS' on #field-state
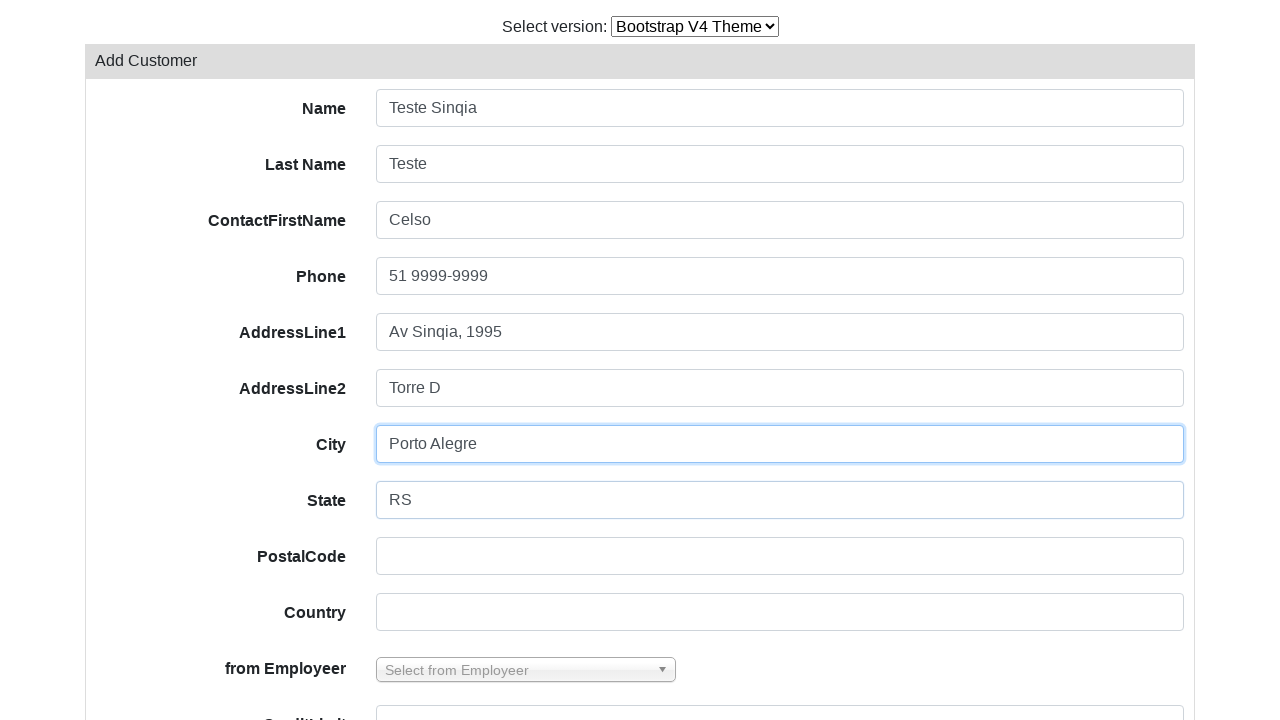

Filled postal code field with '91000-000' on #field-postalCode
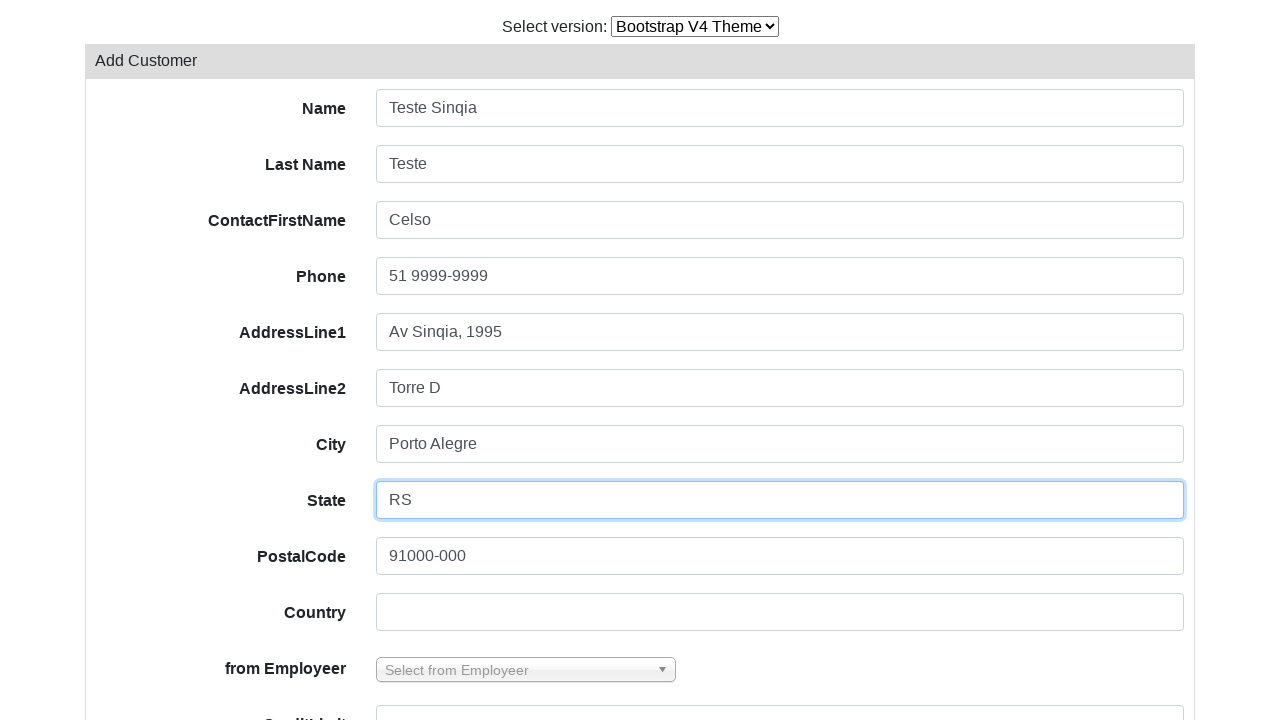

Filled country field with 'Brasil from' on #field-country
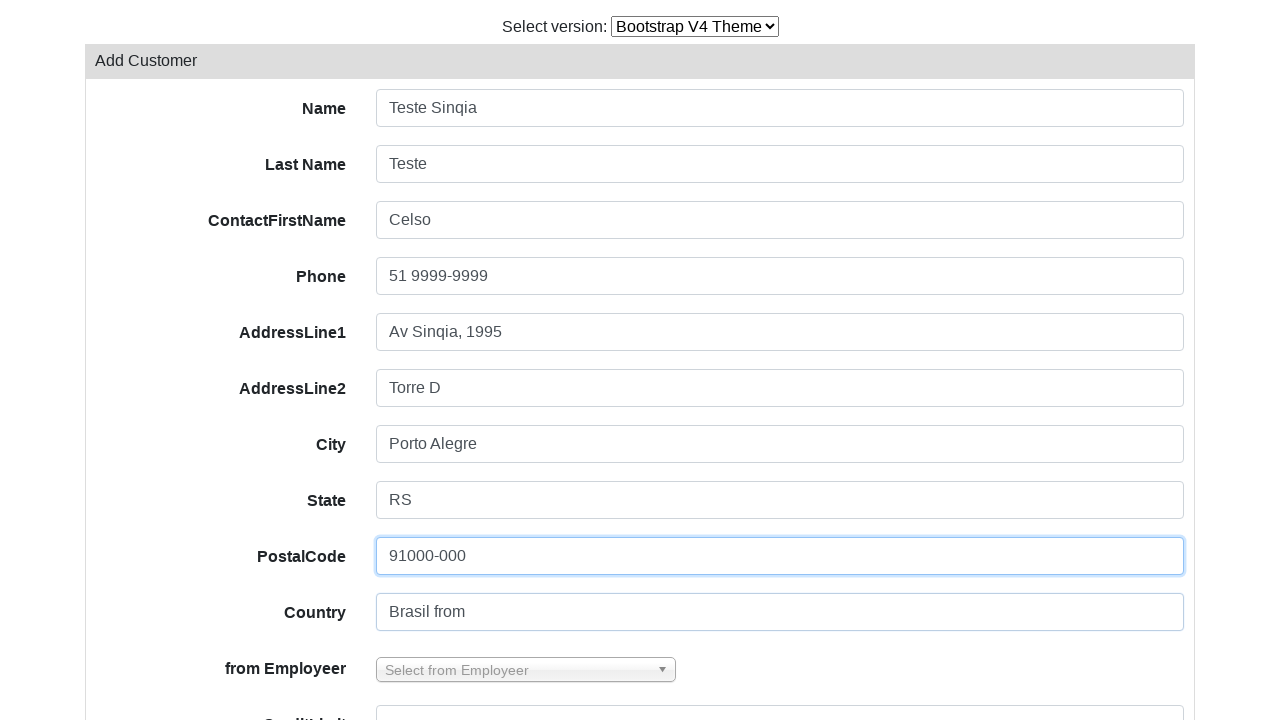

Clicked on sales representative dropdown to open it at (516, 670) on xpath=//*[@id='field_salesRepEmployeeNumber_chosen']/a/span
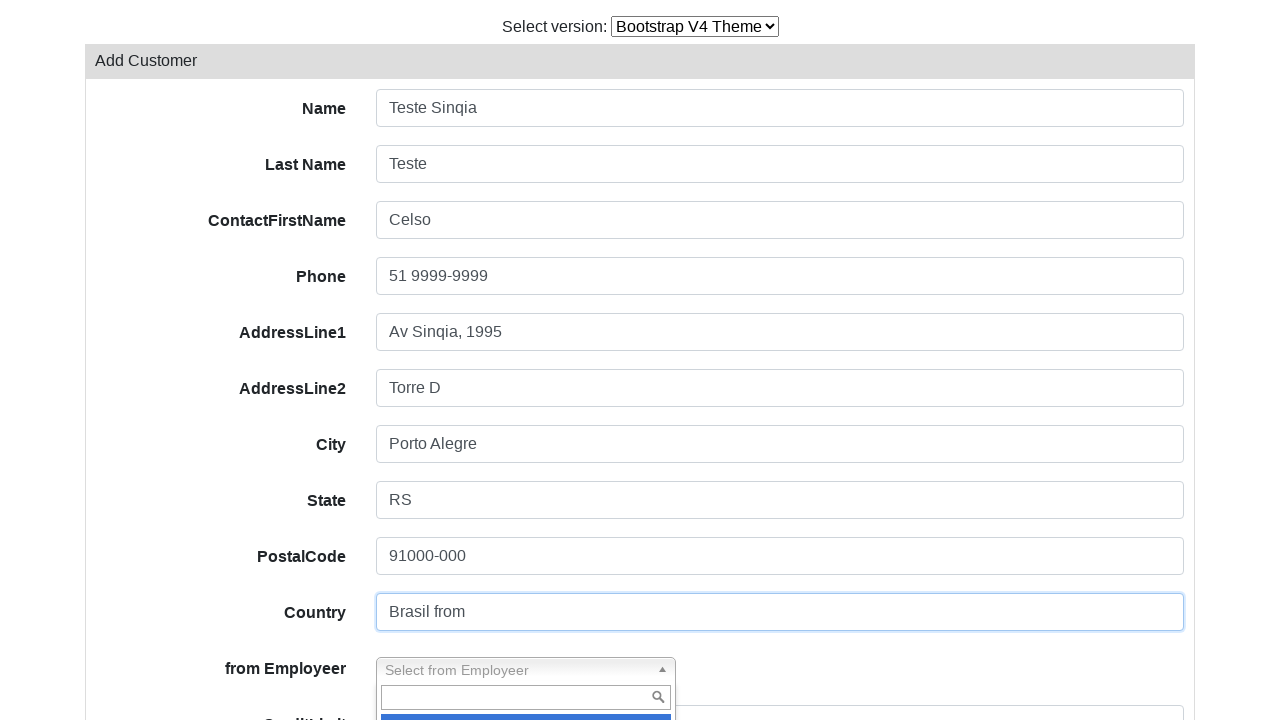

Selected sales representative from dropdown (option 8) at (526, 656) on xpath=//*[@id='field_salesRepEmployeeNumber_chosen']/div/ul/li[8]
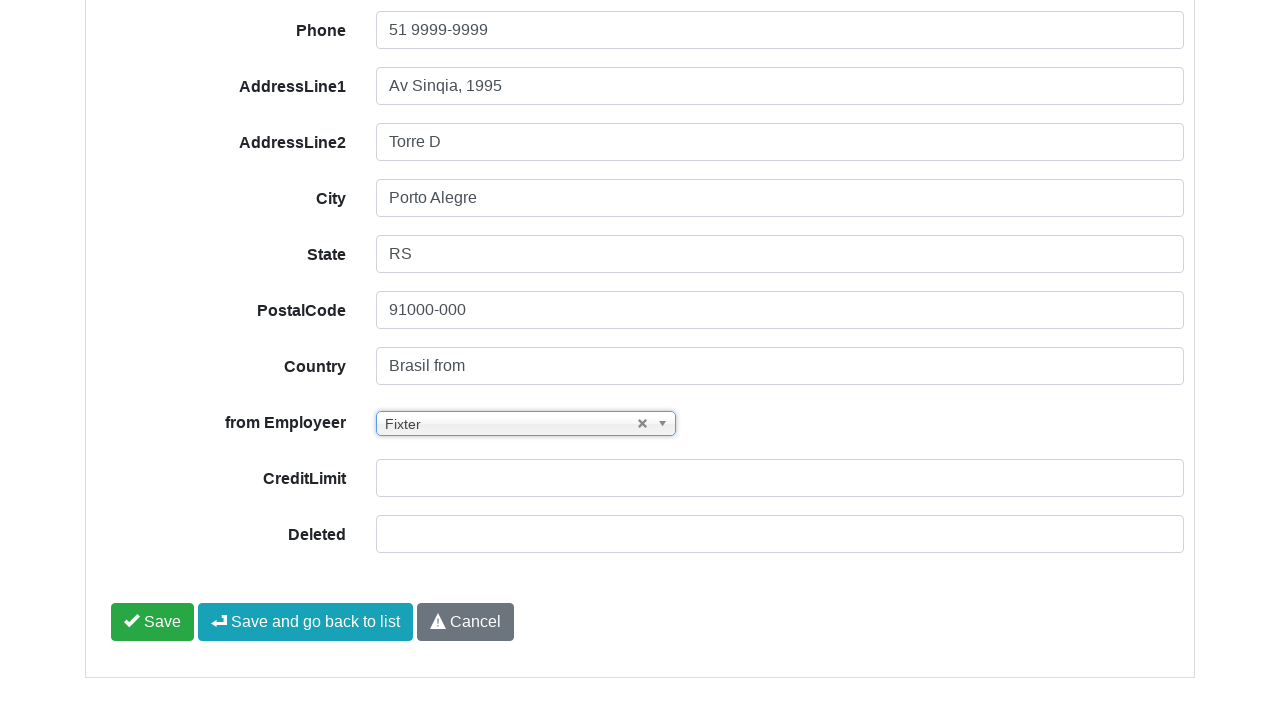

Filled credit limit field with '200' on #field-creditLimit
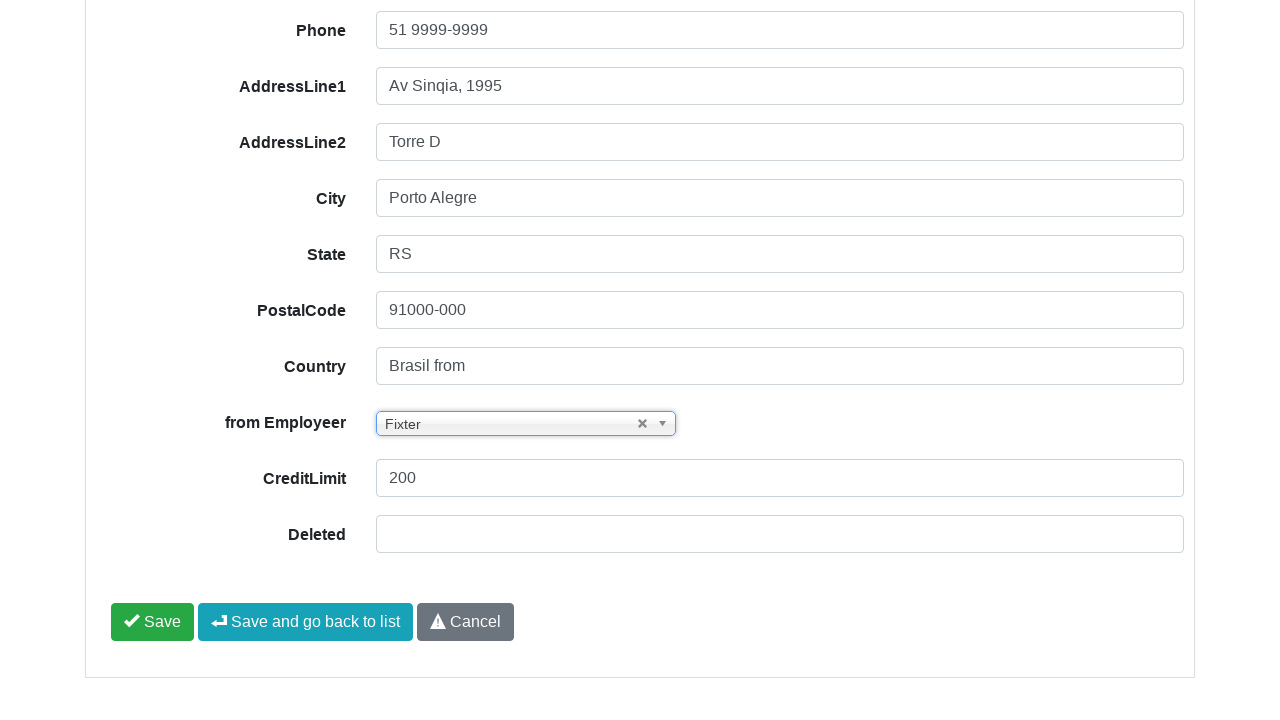

Clicked save button to submit the customer form at (152, 622) on #form-button-save
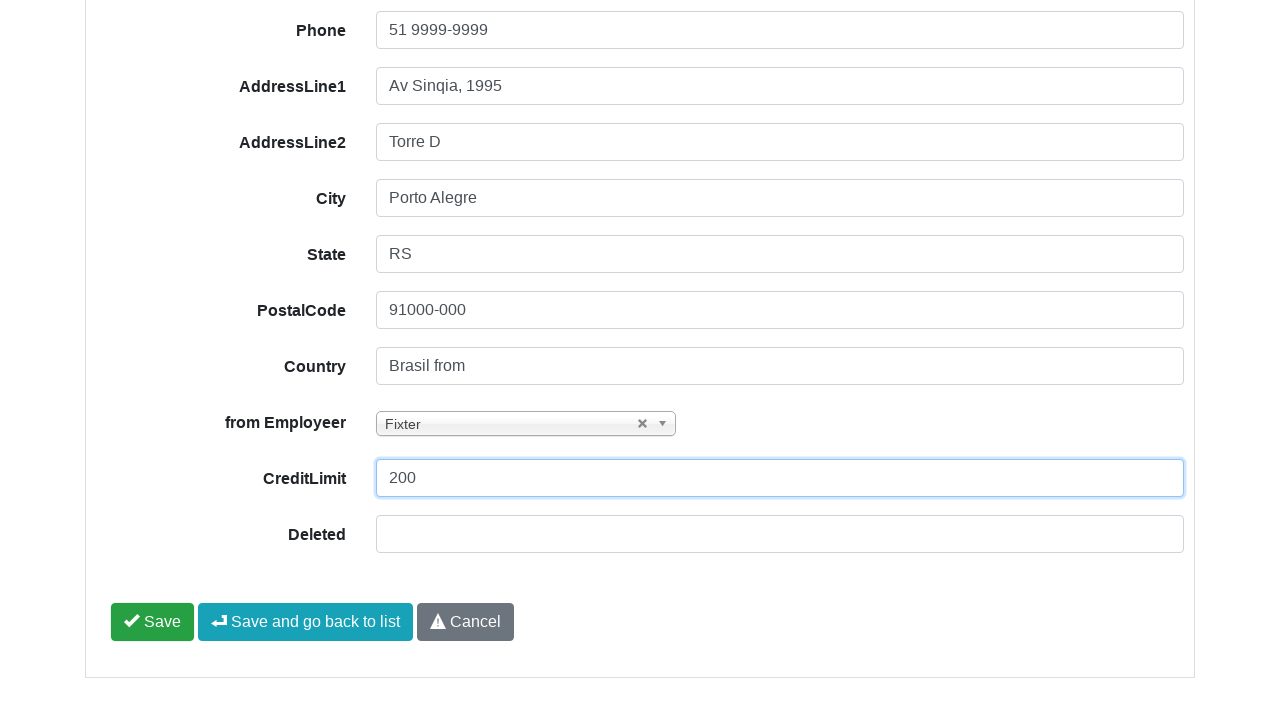

Success message appeared, customer added successfully
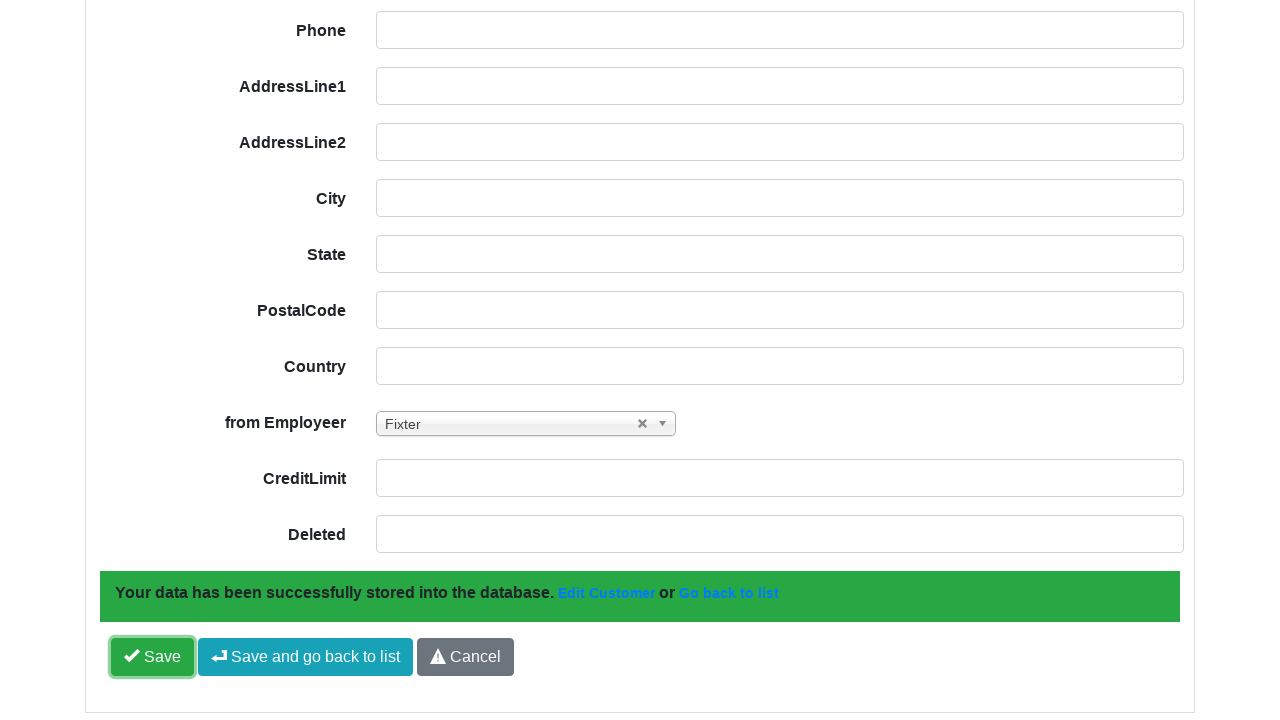

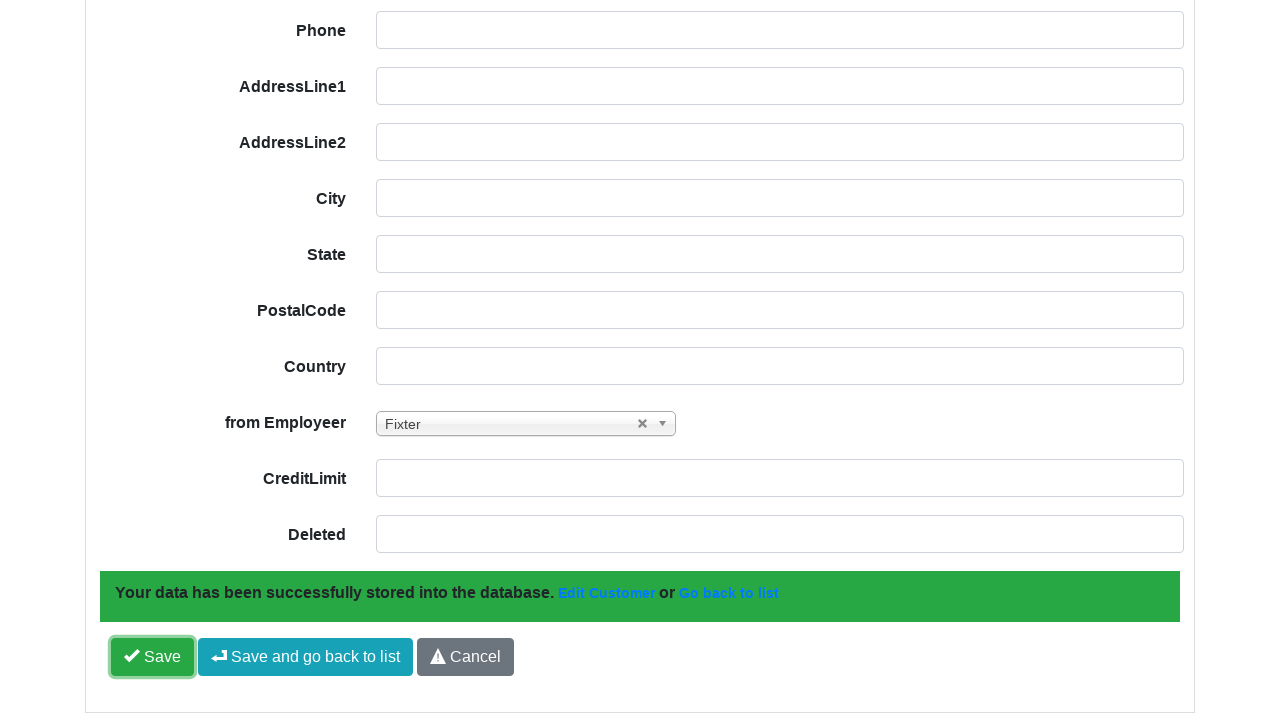